Tests iframe handling by filling a form inside an iframe with first and last name, submitting it, and verifying the result message displays correctly.

Starting URL: https://www.techglobal-training.com/frontend/iframes

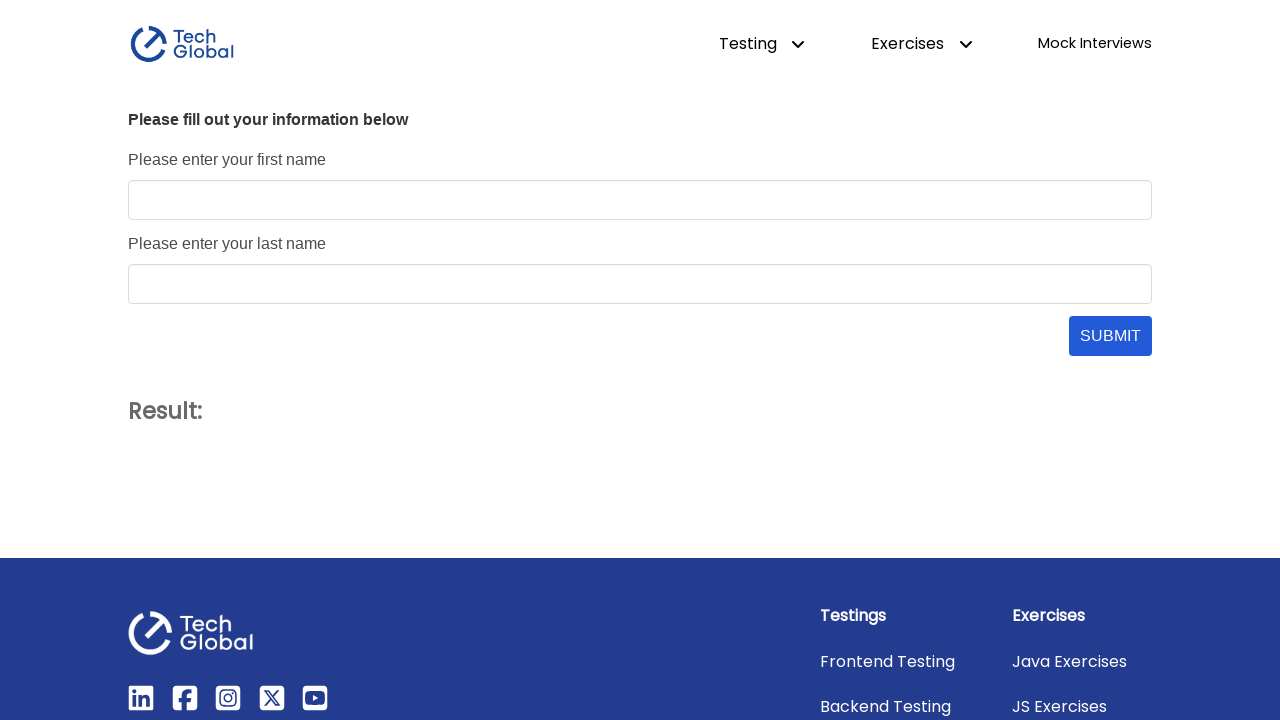

Navigated to iframe handling test page
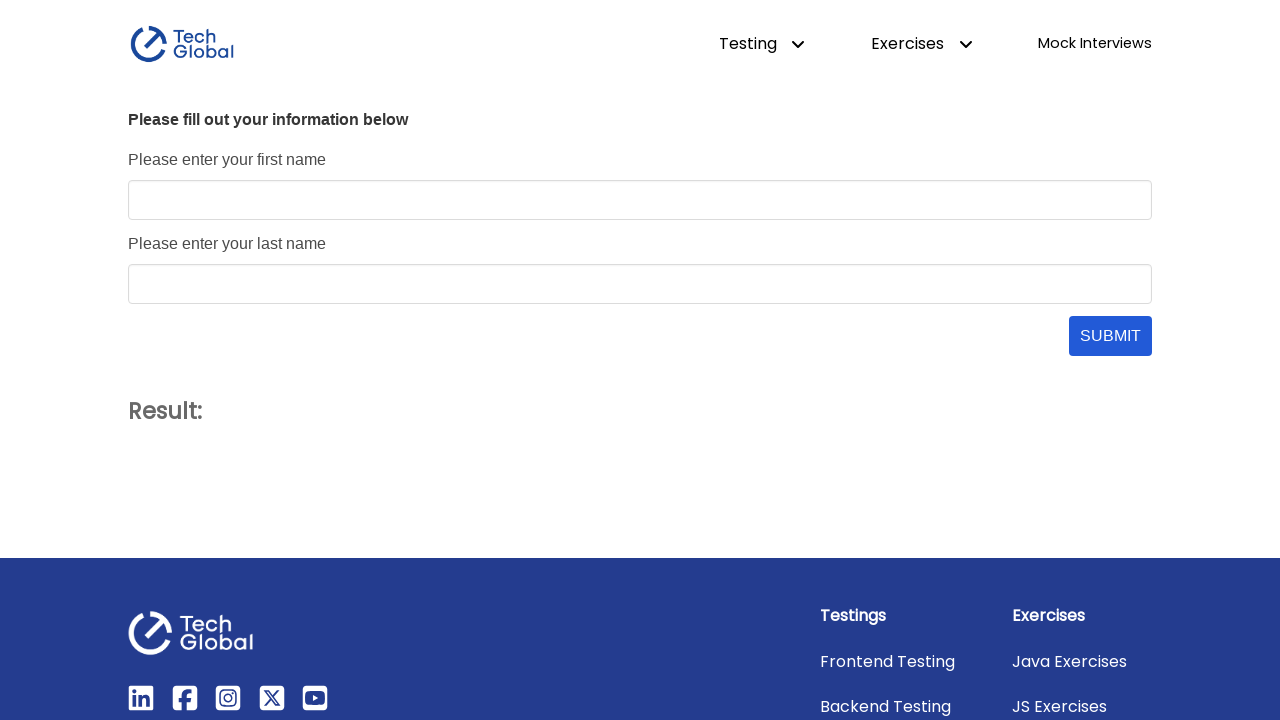

Located iframe with id 'form_frame'
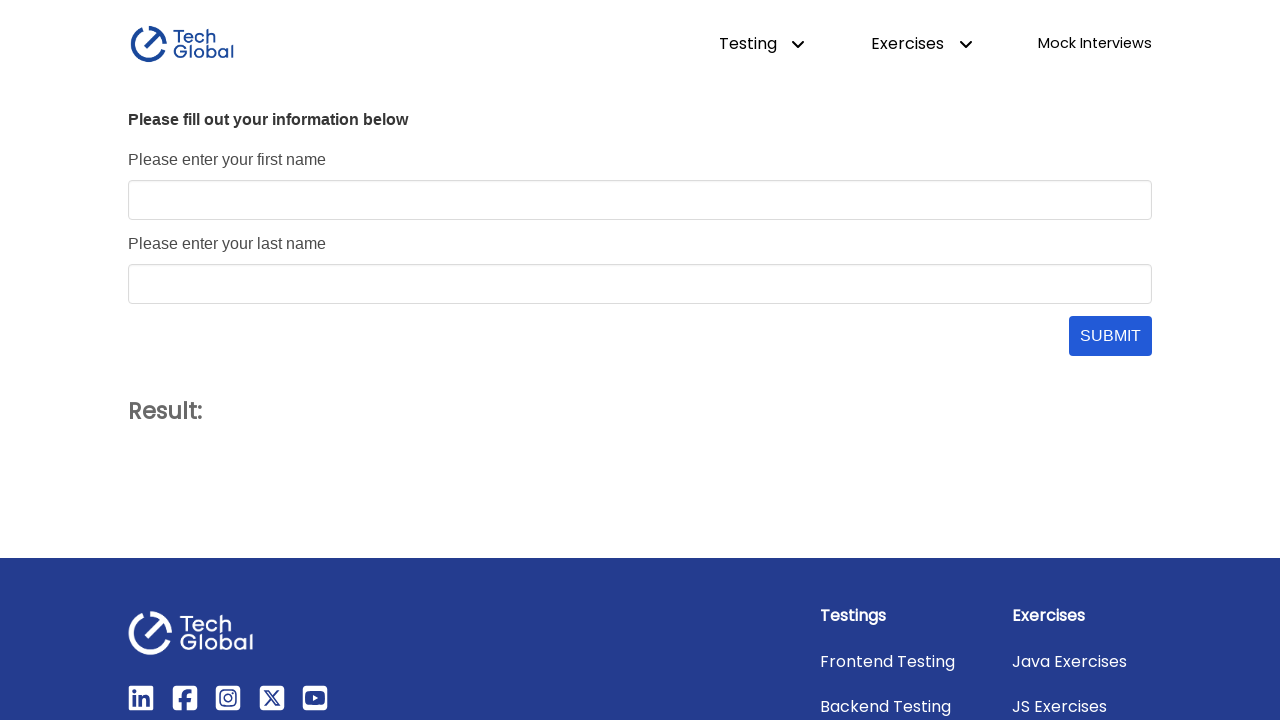

Filled first name field with 'John' inside iframe on #form_frame >> internal:control=enter-frame >> #first_name
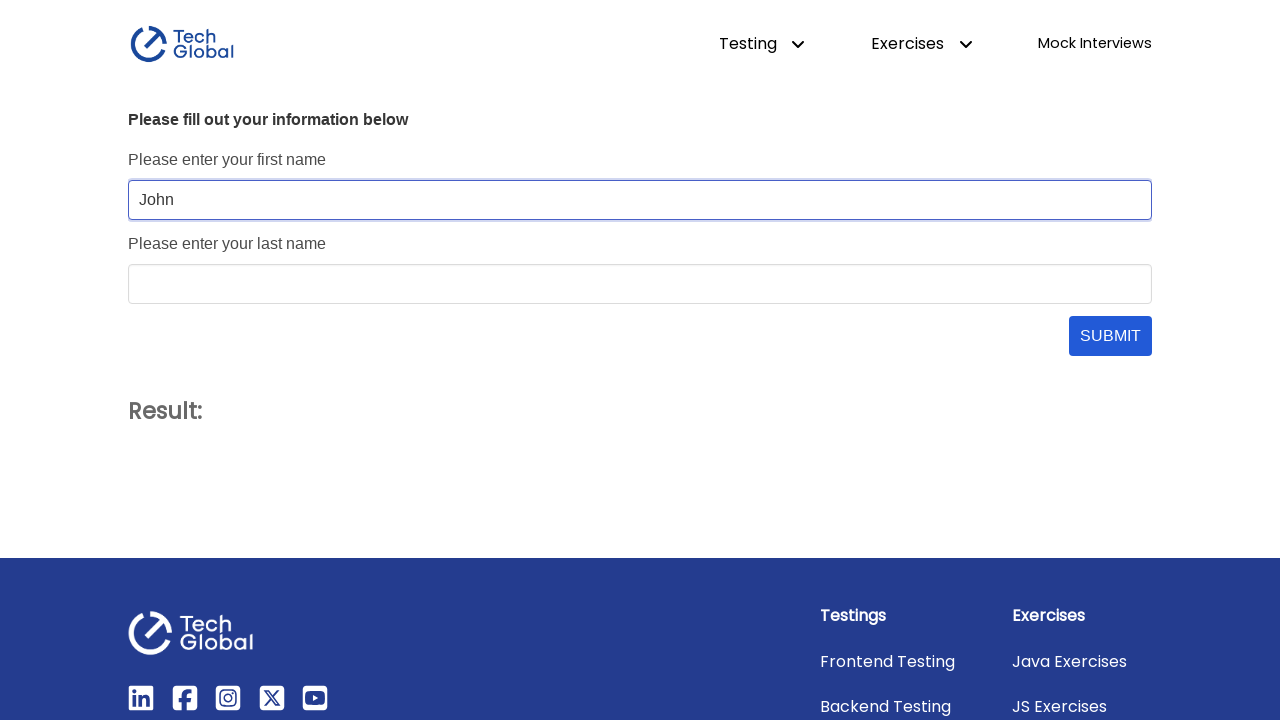

Filled last name field with 'Doe' inside iframe on #form_frame >> internal:control=enter-frame >> #last_name
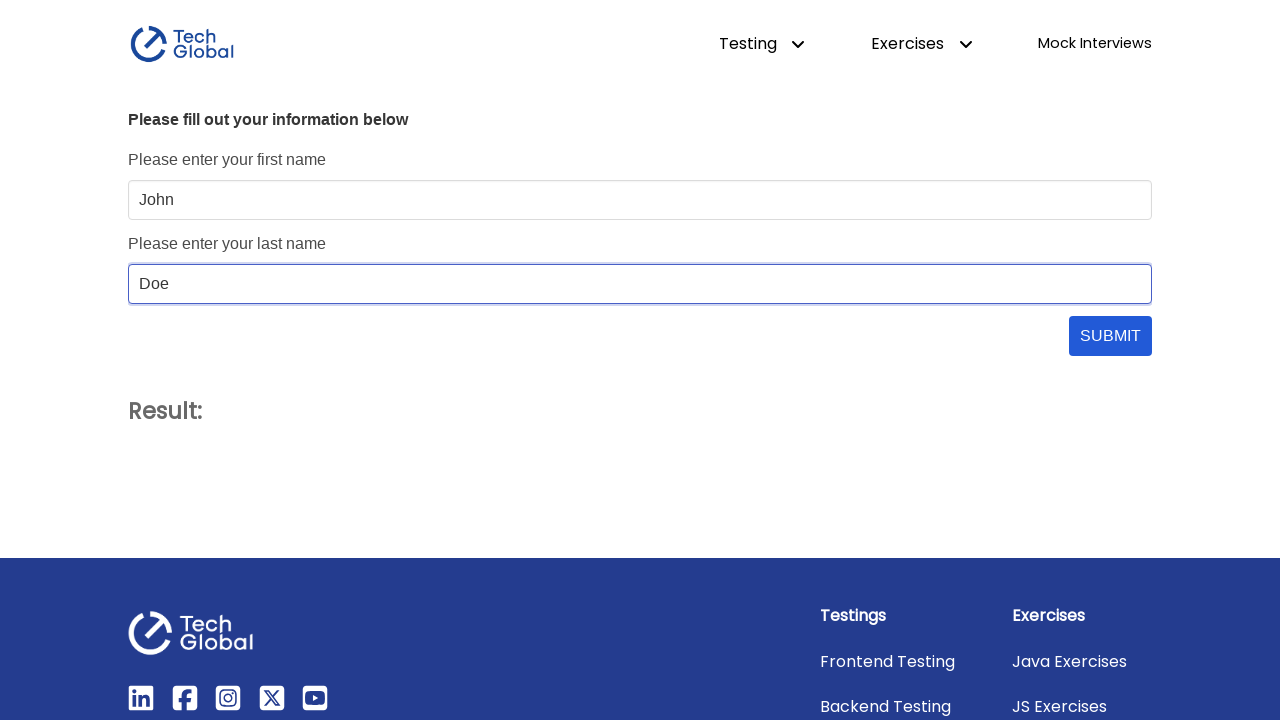

Clicked submit button inside iframe at (1110, 336) on #form_frame >> internal:control=enter-frame >> #submit
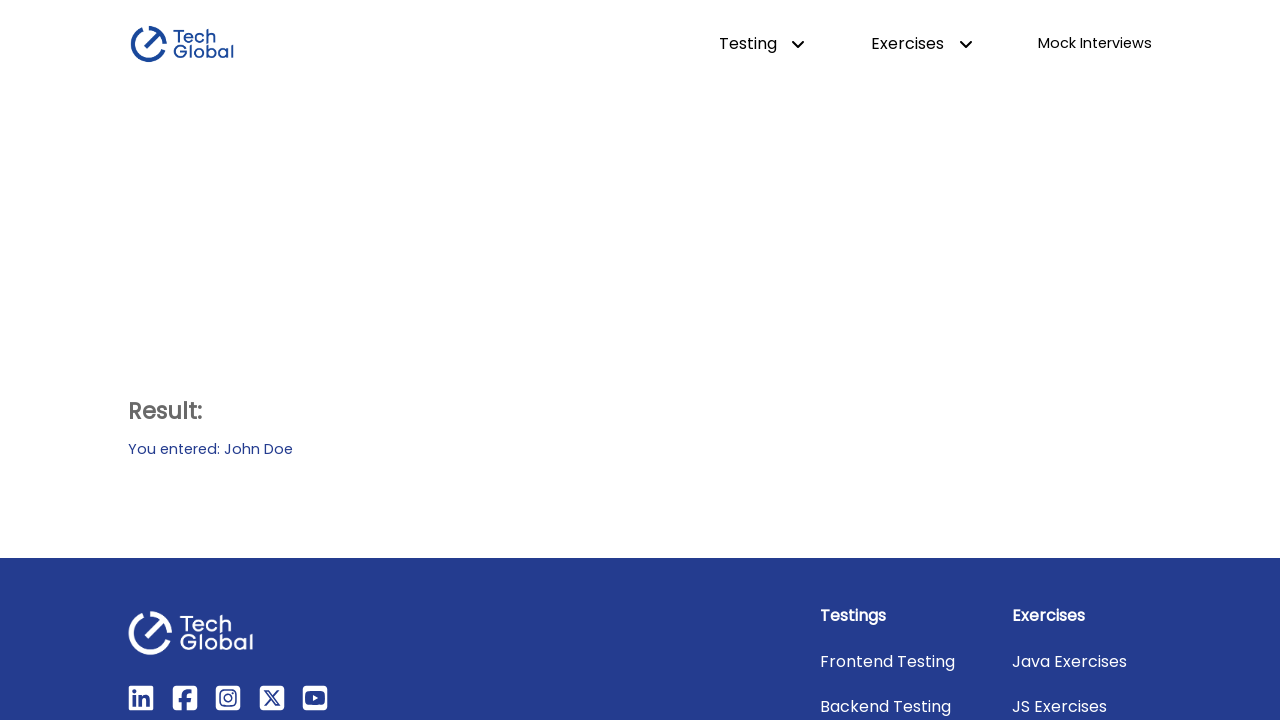

Verified result message displays 'You entered: John Doe'
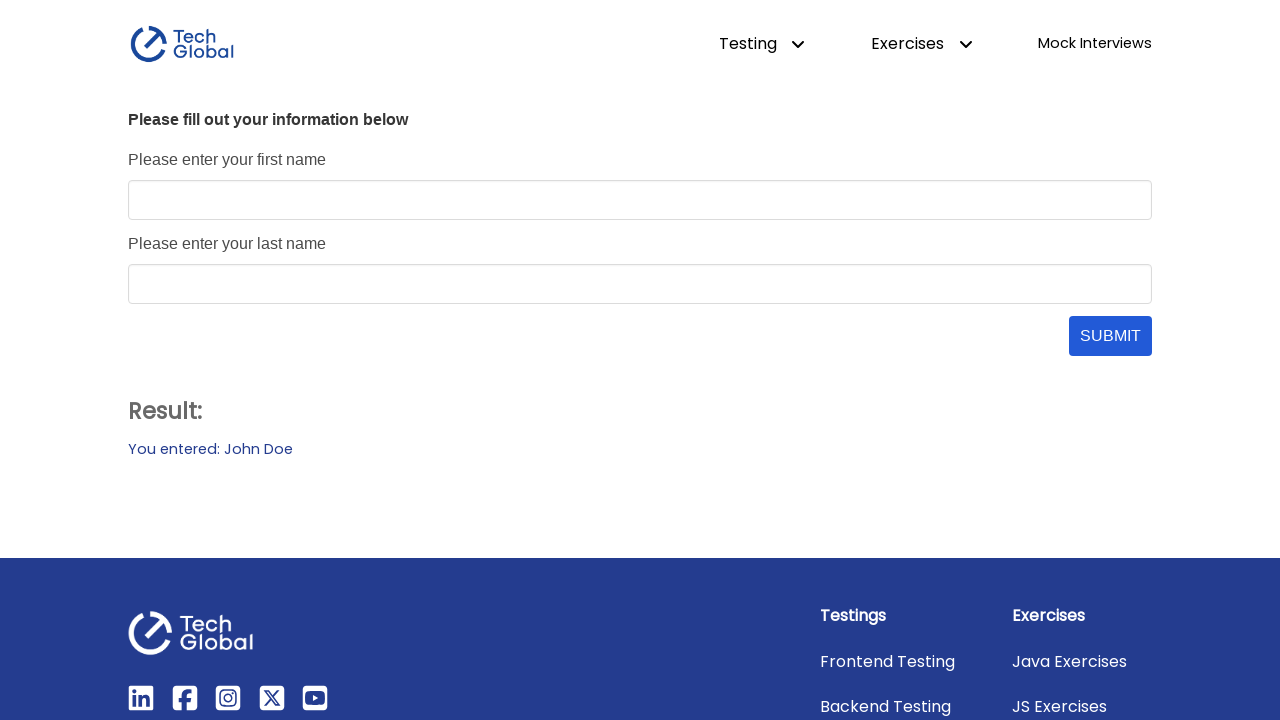

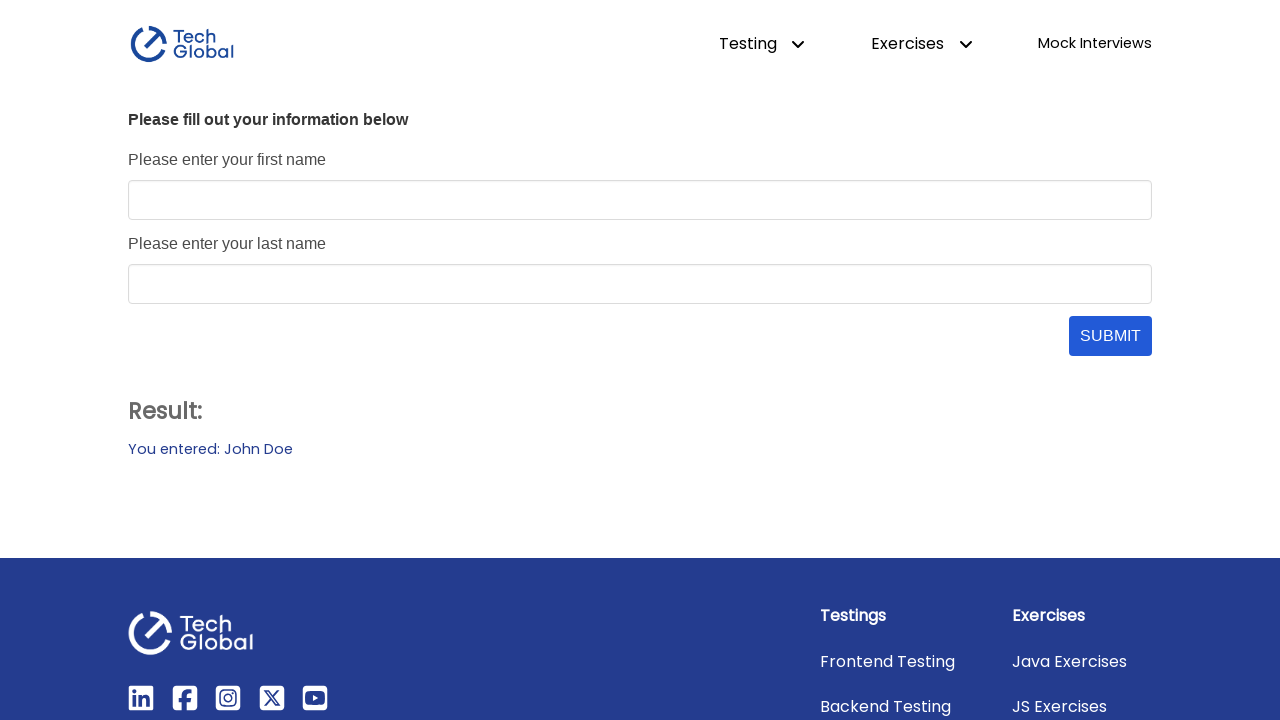